Tests JavaScript alert handling functionality by entering text, triggering different types of alerts (simple alert and confirm dialog), and accepting or dismissing them

Starting URL: https://rahulshettyacademy.com/AutomationPractice/

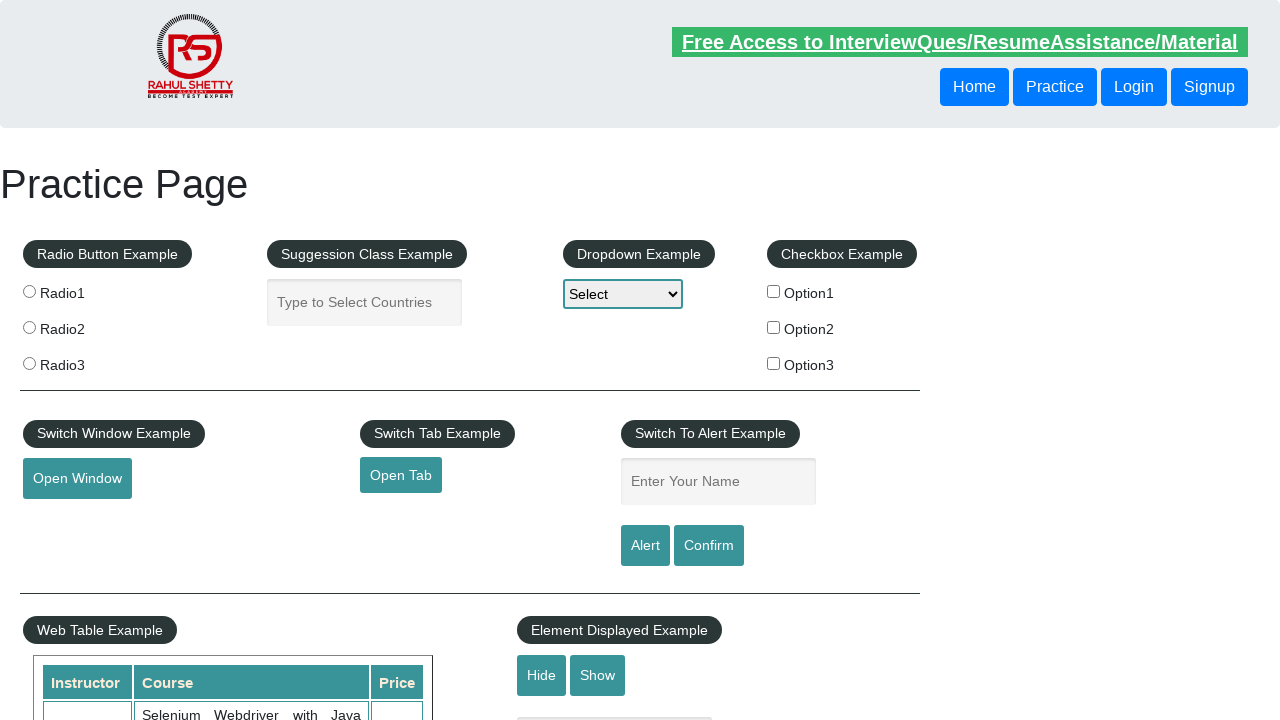

Filled name field with 'Himanshu' on #name
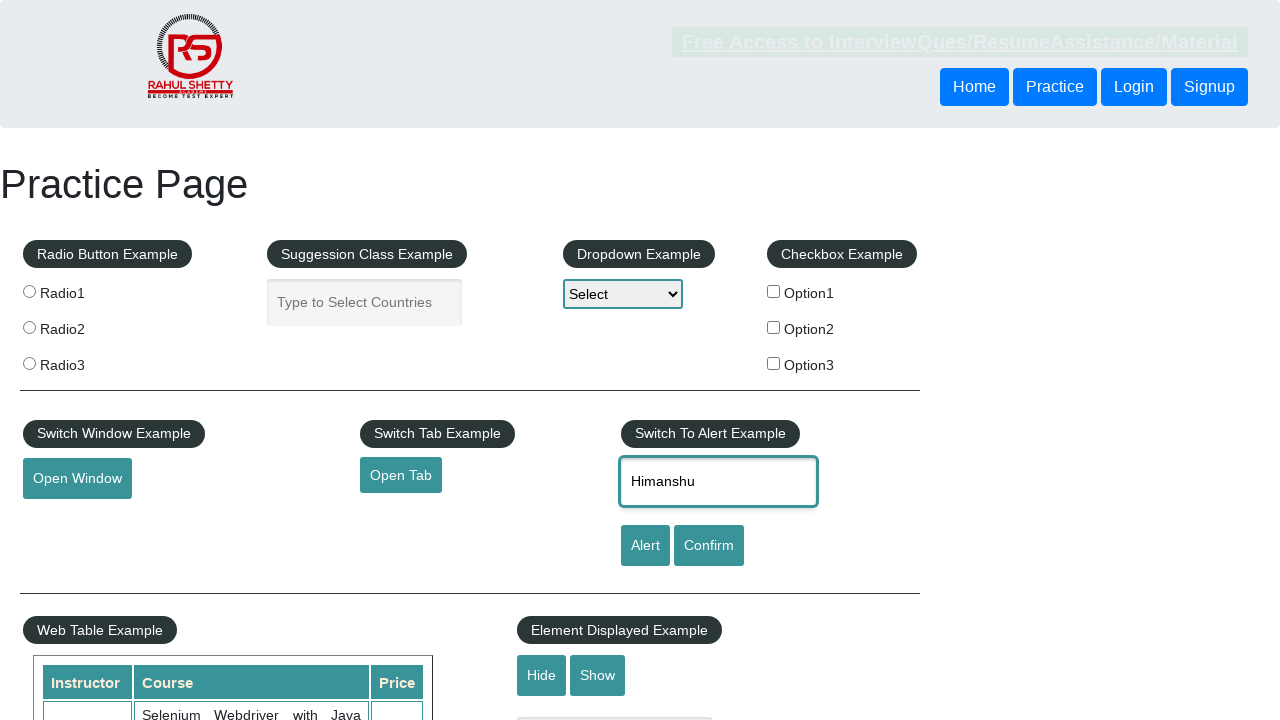

Set up dialog handler to accept alerts
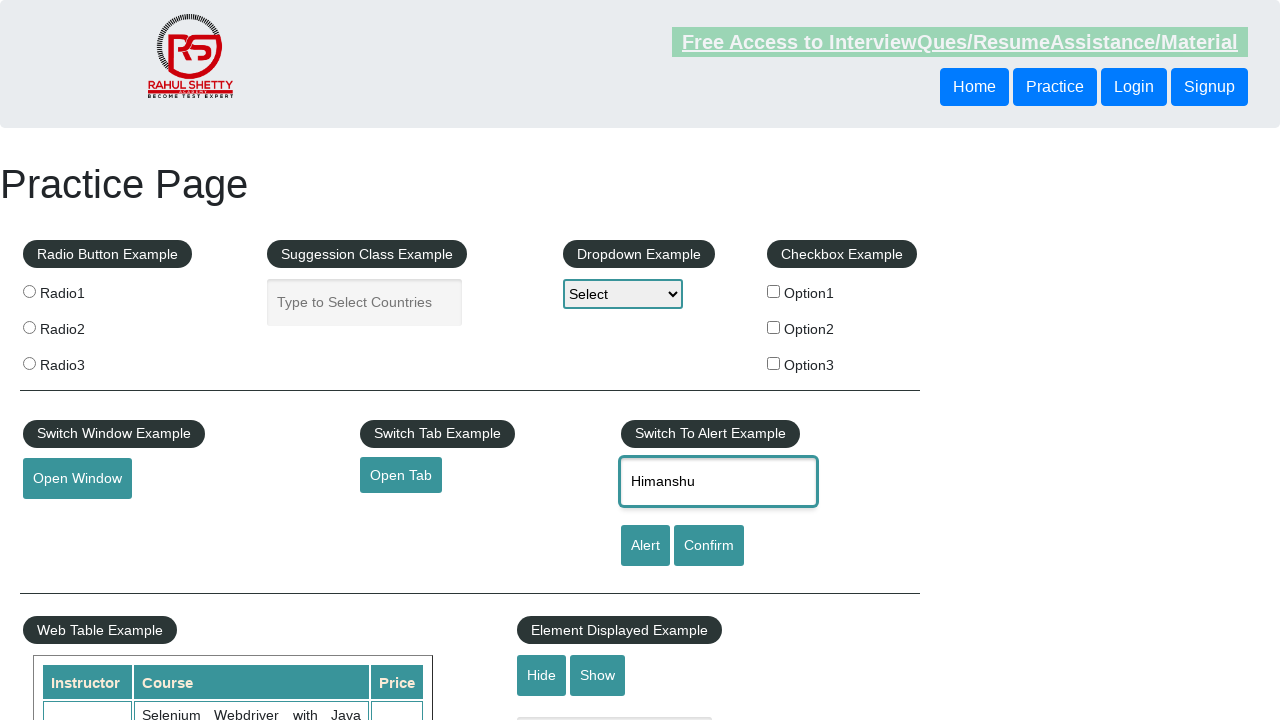

Clicked alert button and accepted the alert dialog at (645, 546) on #alertbtn
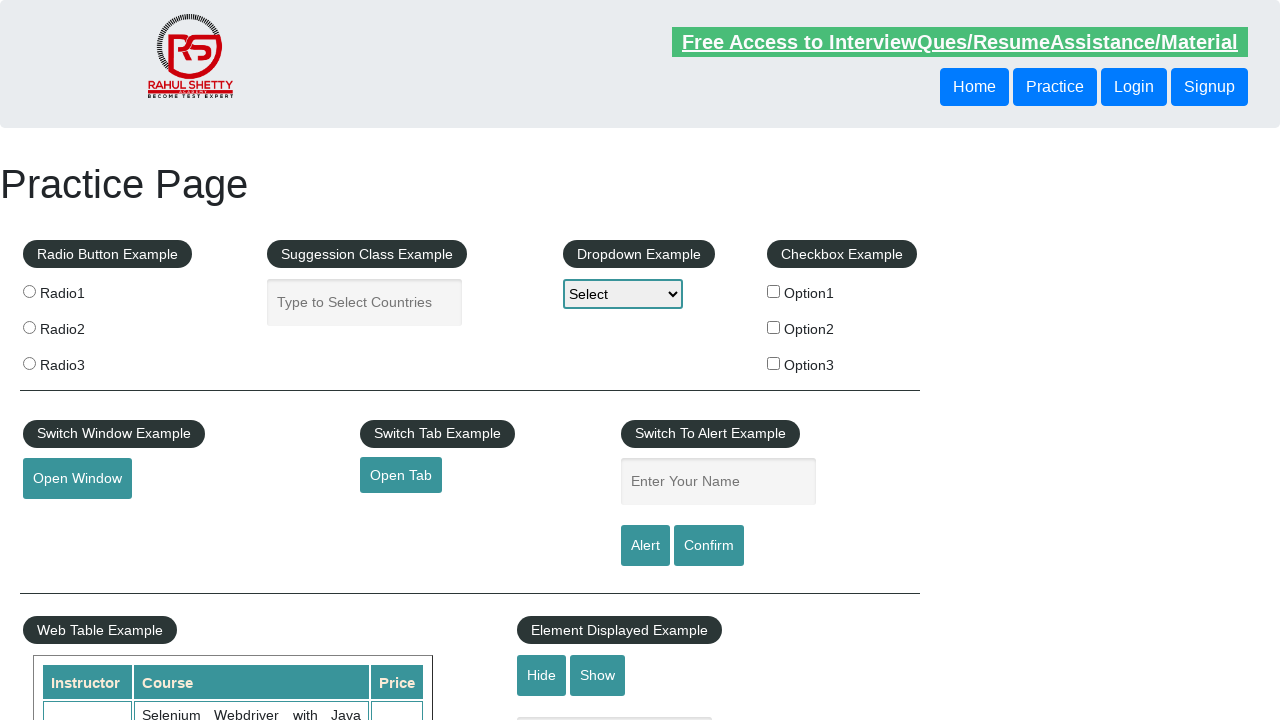

Clicked confirm button to trigger confirm dialog at (709, 546) on #confirmbtn
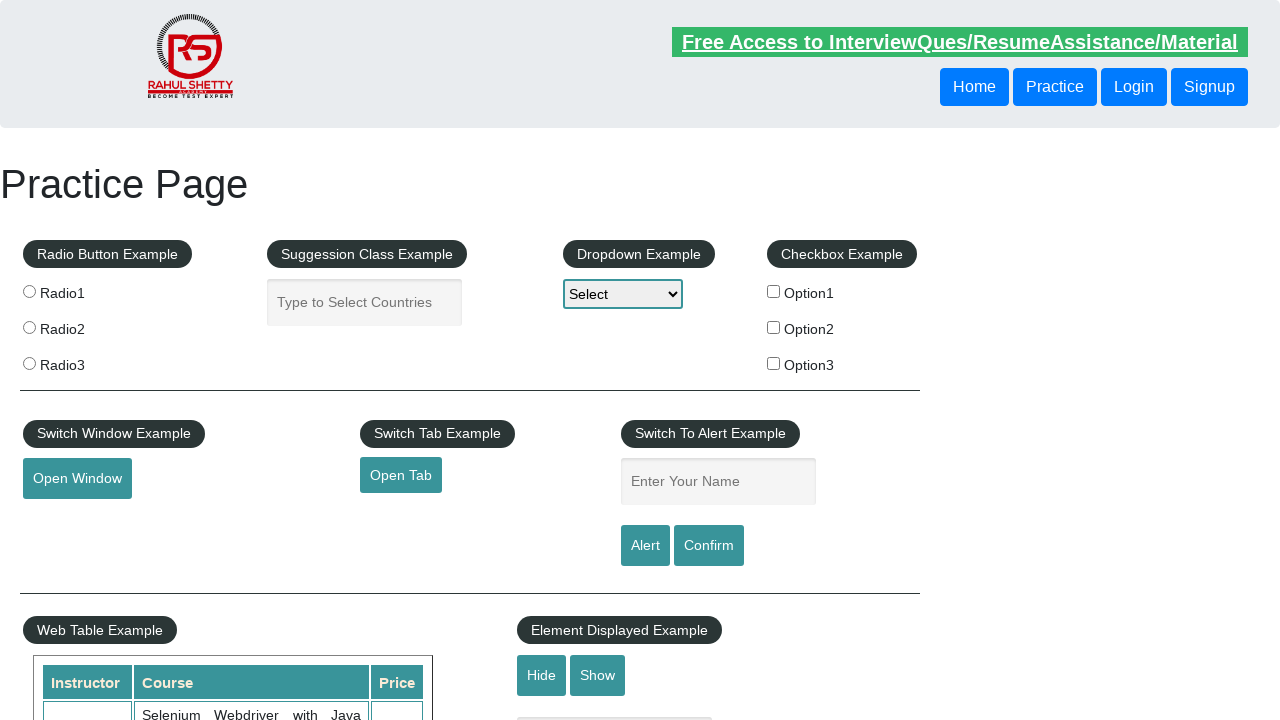

Set up dialog handler to dismiss dialogs
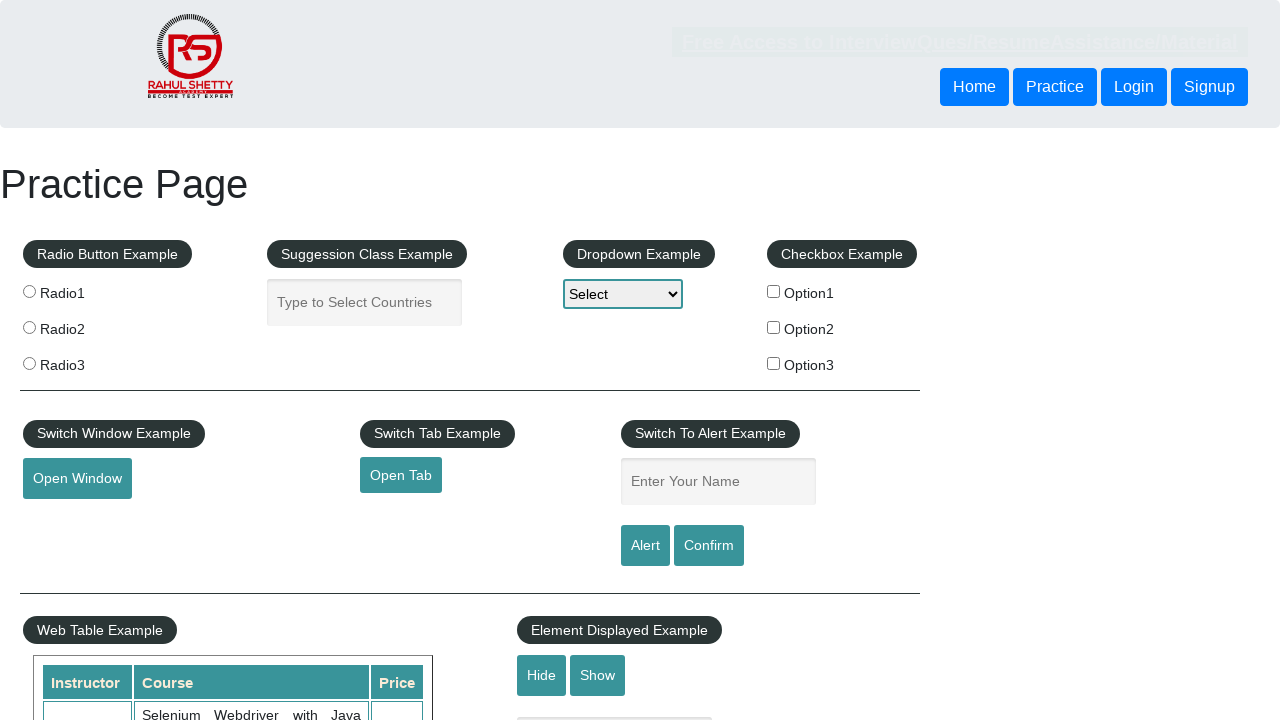

Clicked confirm button again and dismissed the confirm dialog at (709, 546) on #confirmbtn
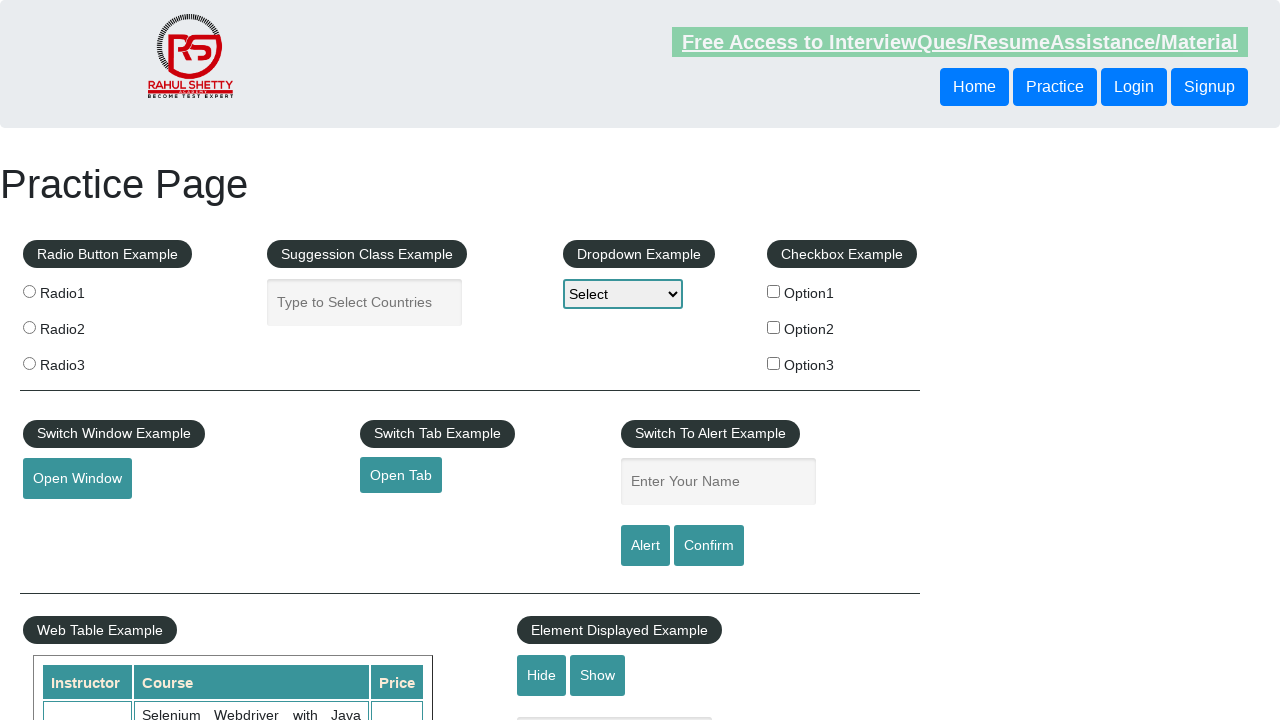

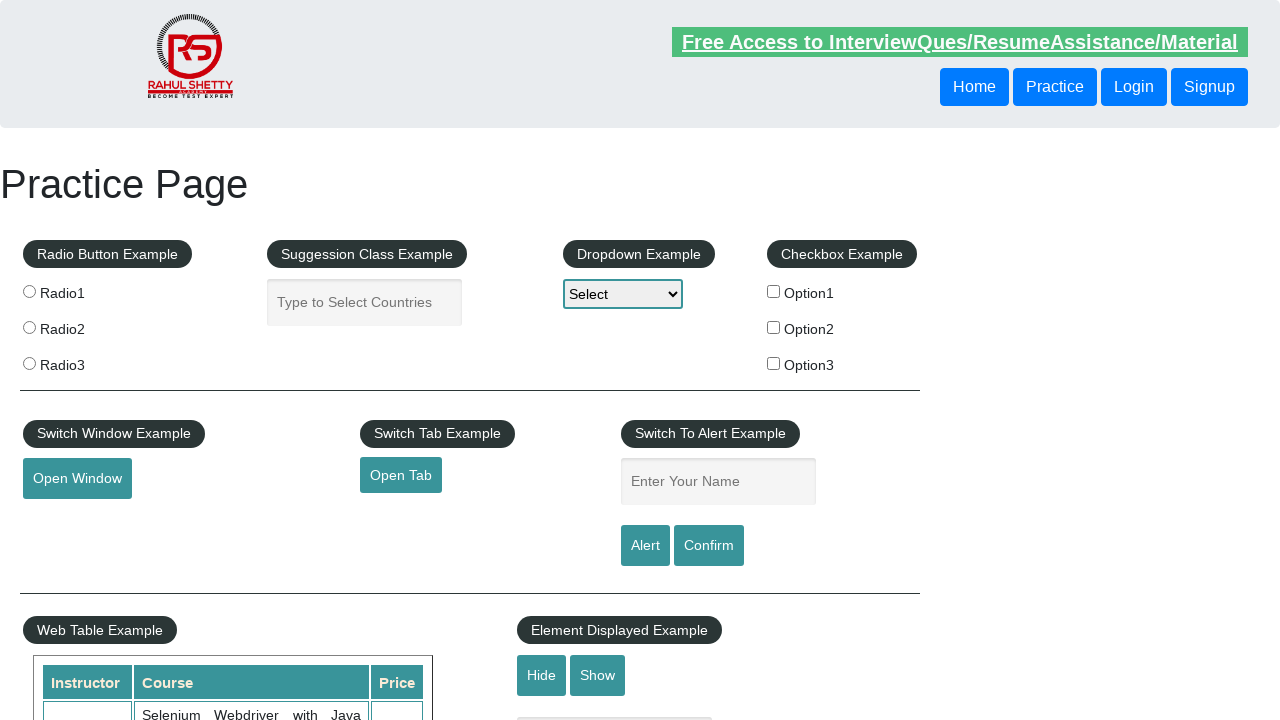